Tests that edits are saved when the edit field loses focus (blur)

Starting URL: https://demo.playwright.dev/todomvc

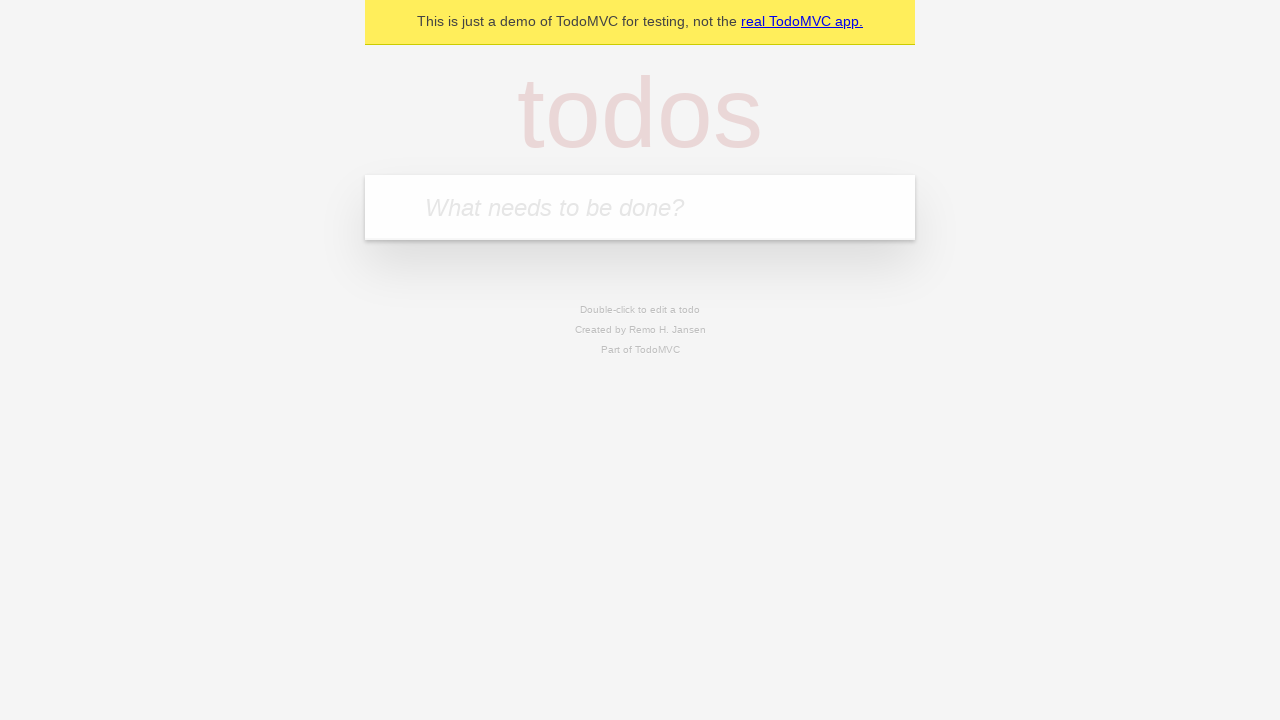

Filled first todo with 'buy some cheese' on internal:attr=[placeholder="What needs to be done?"i]
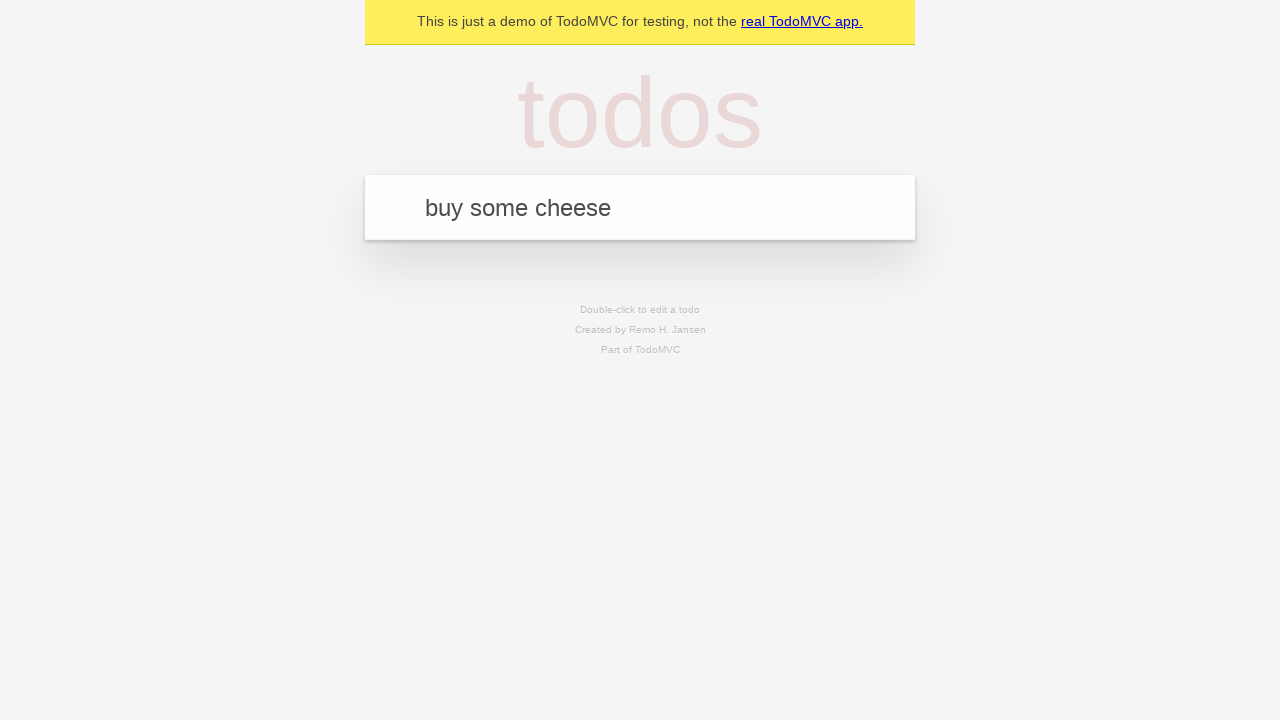

Pressed Enter to create first todo on internal:attr=[placeholder="What needs to be done?"i]
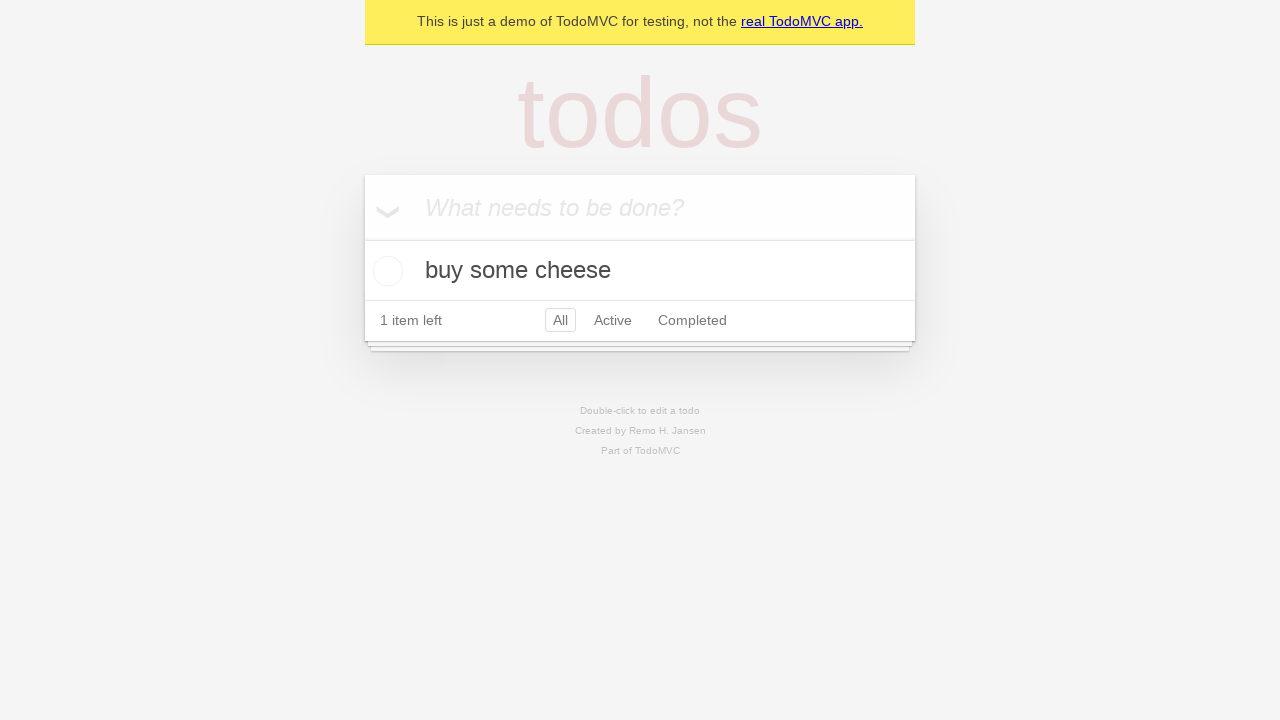

Filled second todo with 'feed the cat' on internal:attr=[placeholder="What needs to be done?"i]
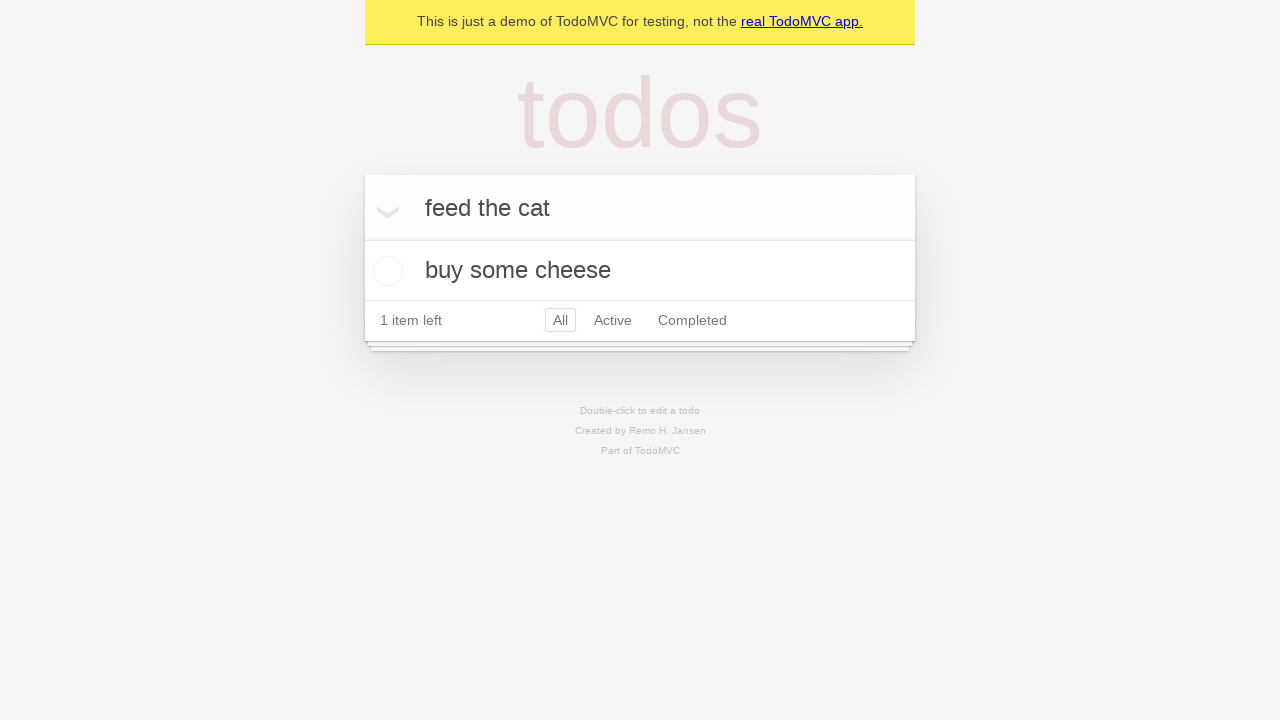

Pressed Enter to create second todo on internal:attr=[placeholder="What needs to be done?"i]
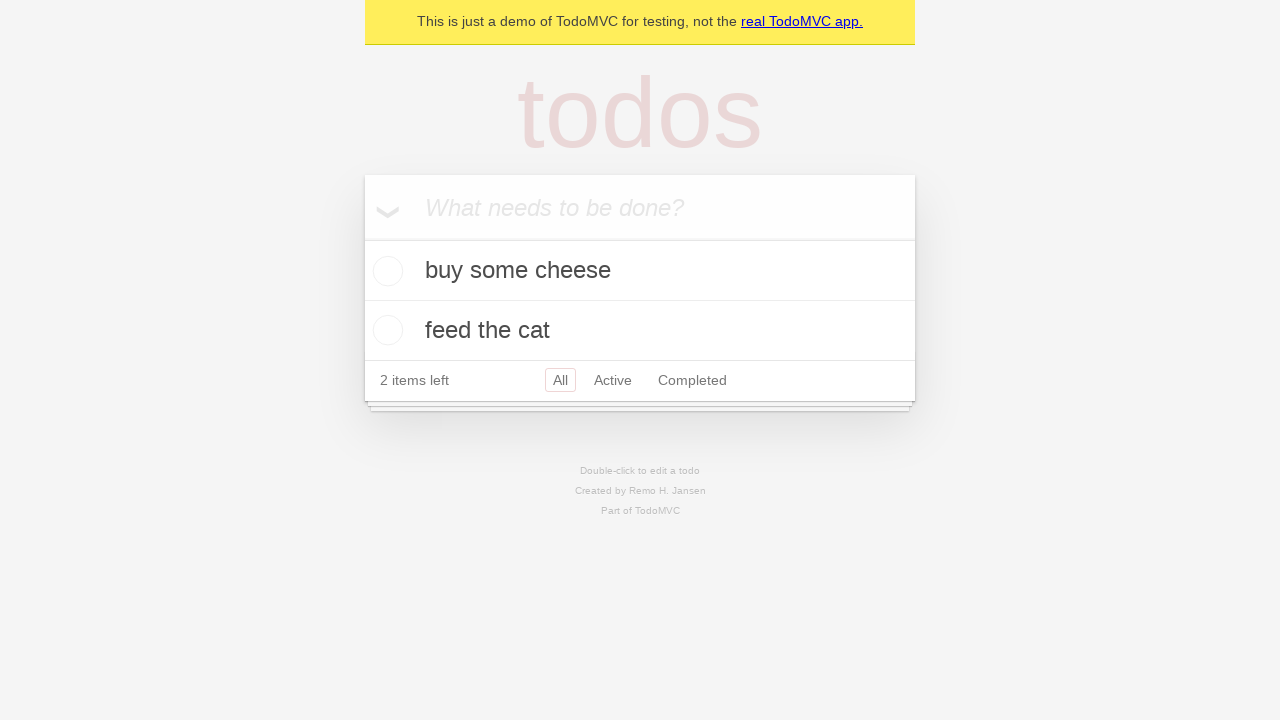

Filled third todo with 'book a doctors appointment' on internal:attr=[placeholder="What needs to be done?"i]
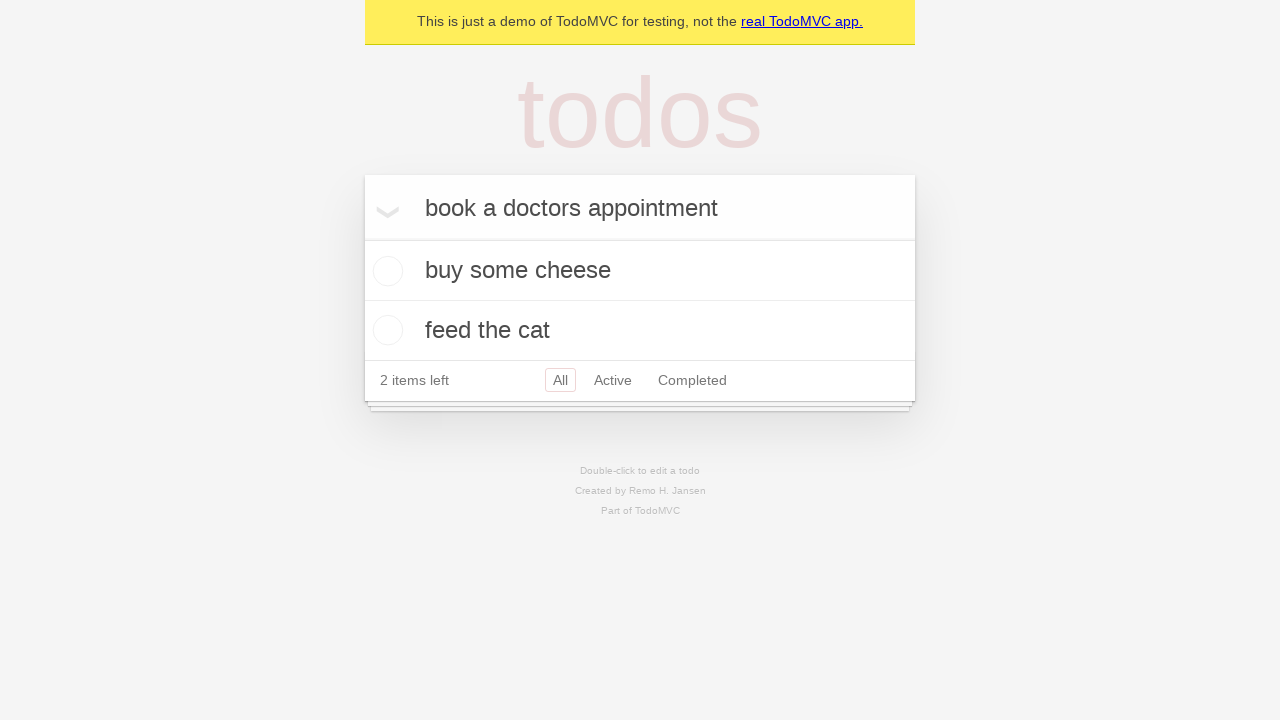

Pressed Enter to create third todo on internal:attr=[placeholder="What needs to be done?"i]
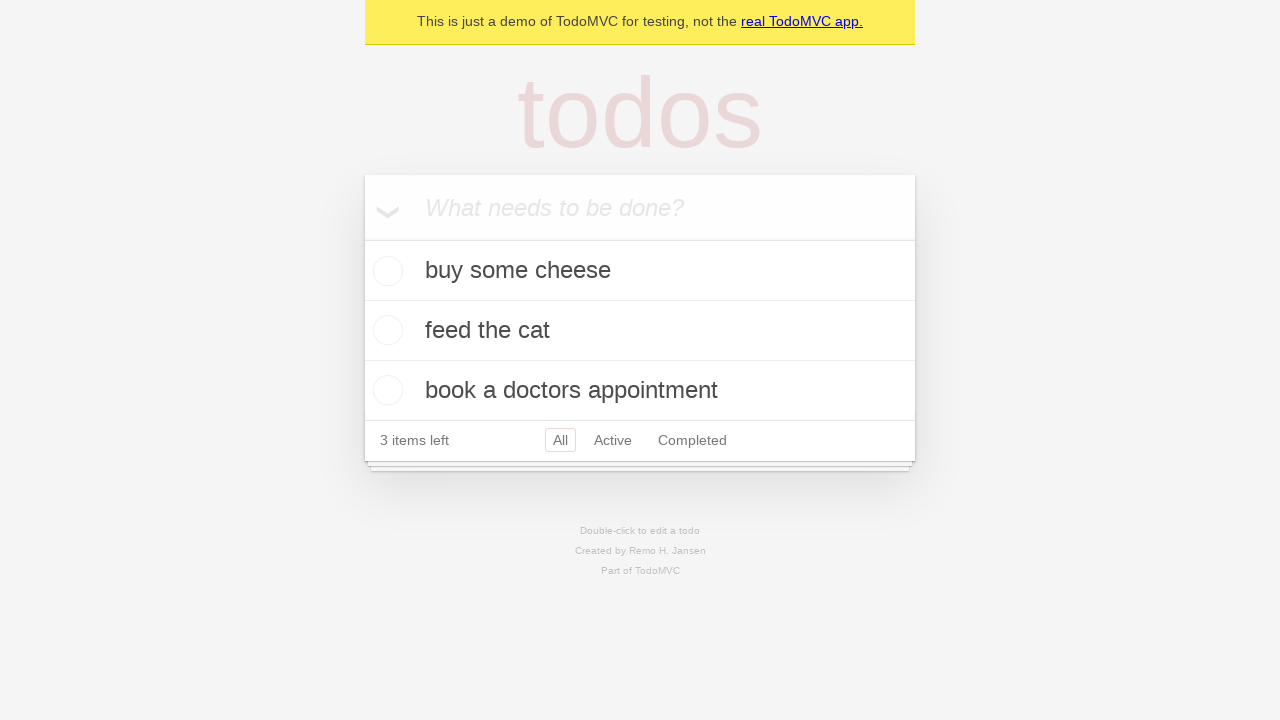

Double-clicked second todo item to enter edit mode at (640, 331) on internal:testid=[data-testid="todo-item"s] >> nth=1
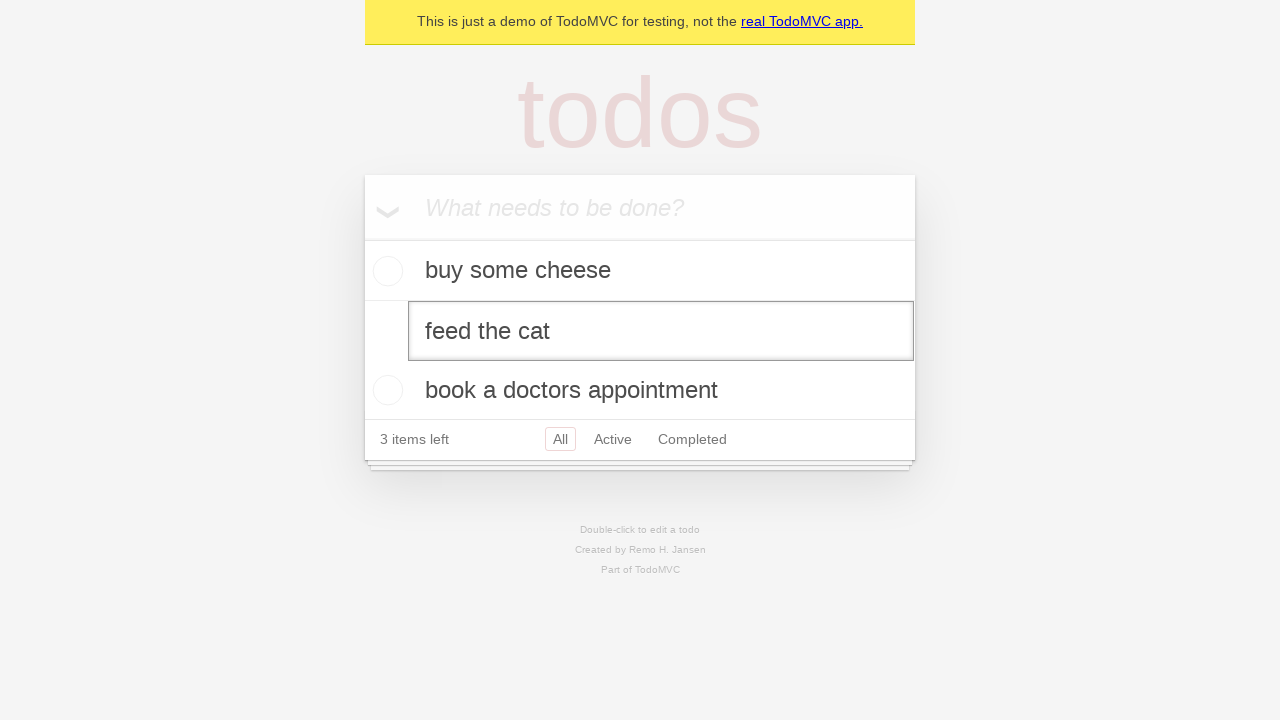

Filled edit box with 'buy some sausages' on internal:testid=[data-testid="todo-item"s] >> nth=1 >> internal:role=textbox[nam
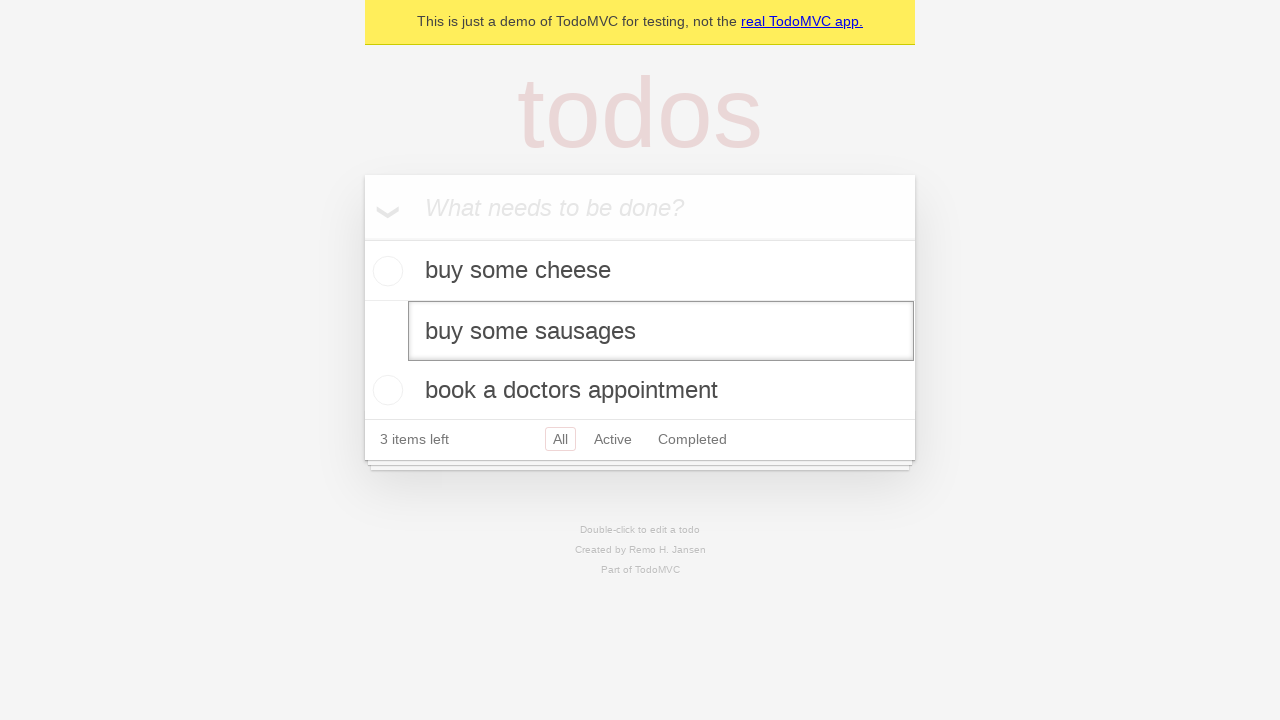

Dispatched blur event to save edit changes
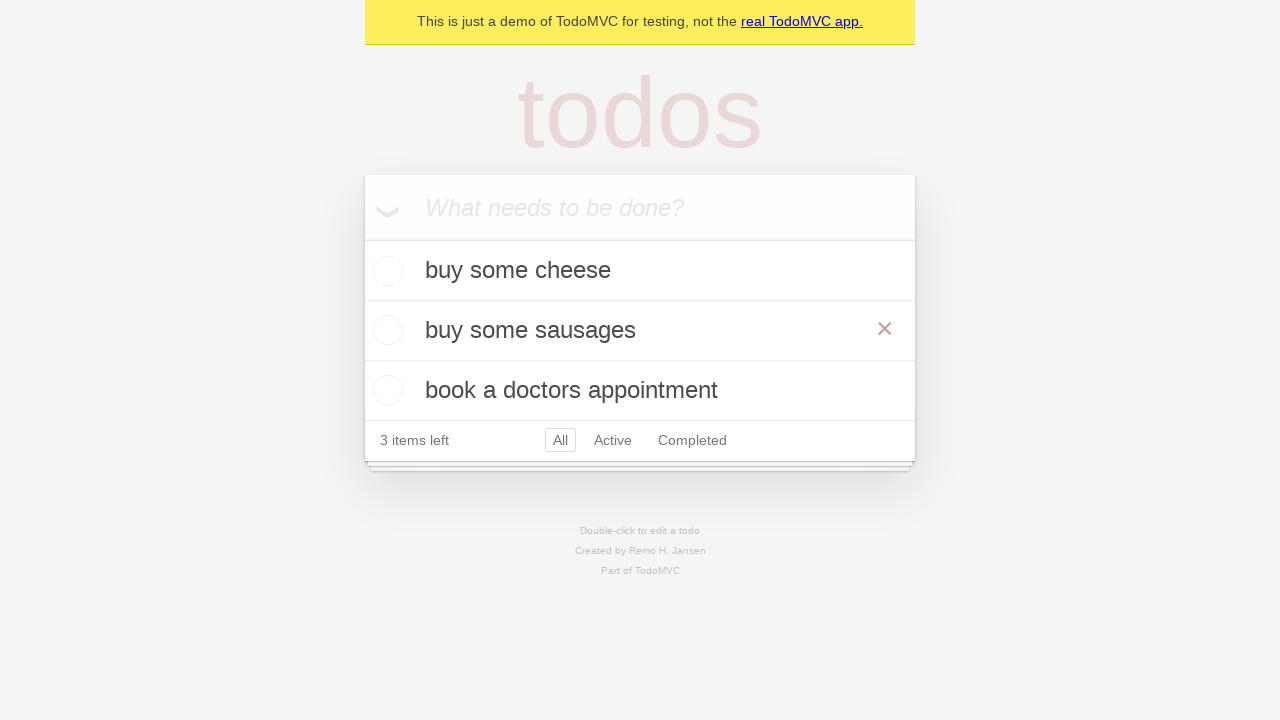

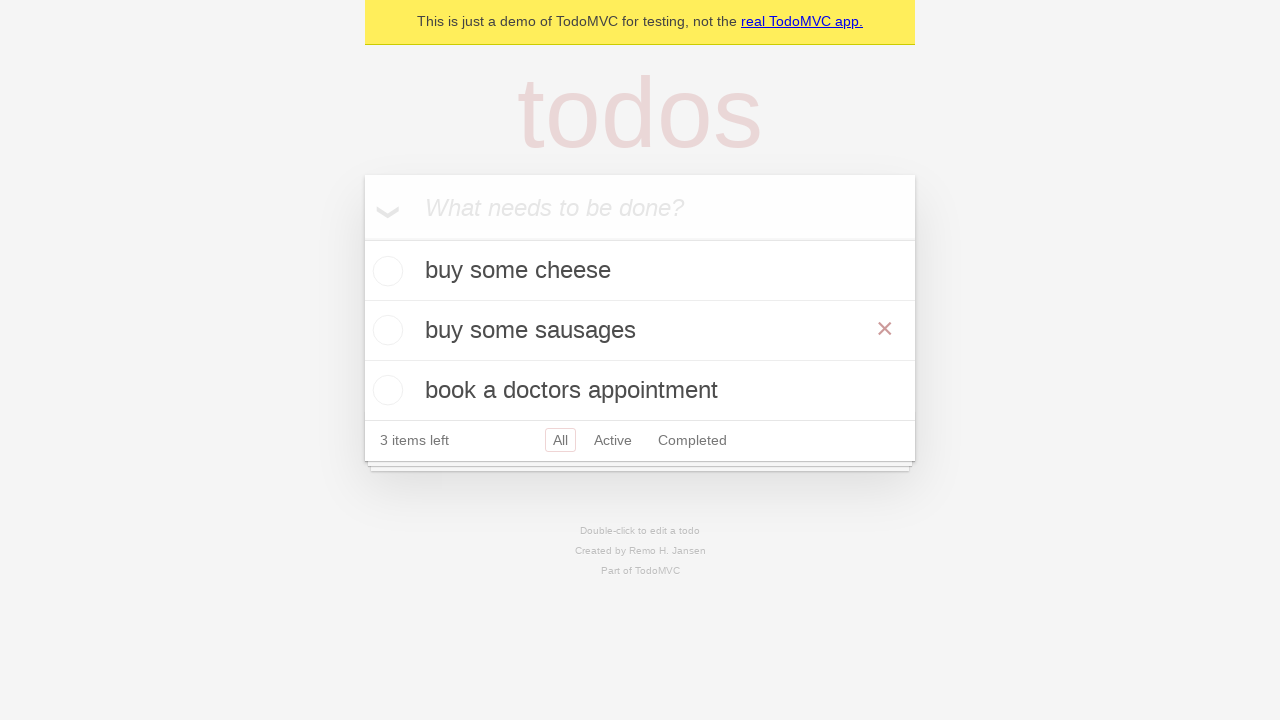